Tests iframe handling by switching to different frames using various methods (WebElement, index), reading text content from each frame, and navigating back to parent and default content.

Starting URL: https://demoqa.com/frames

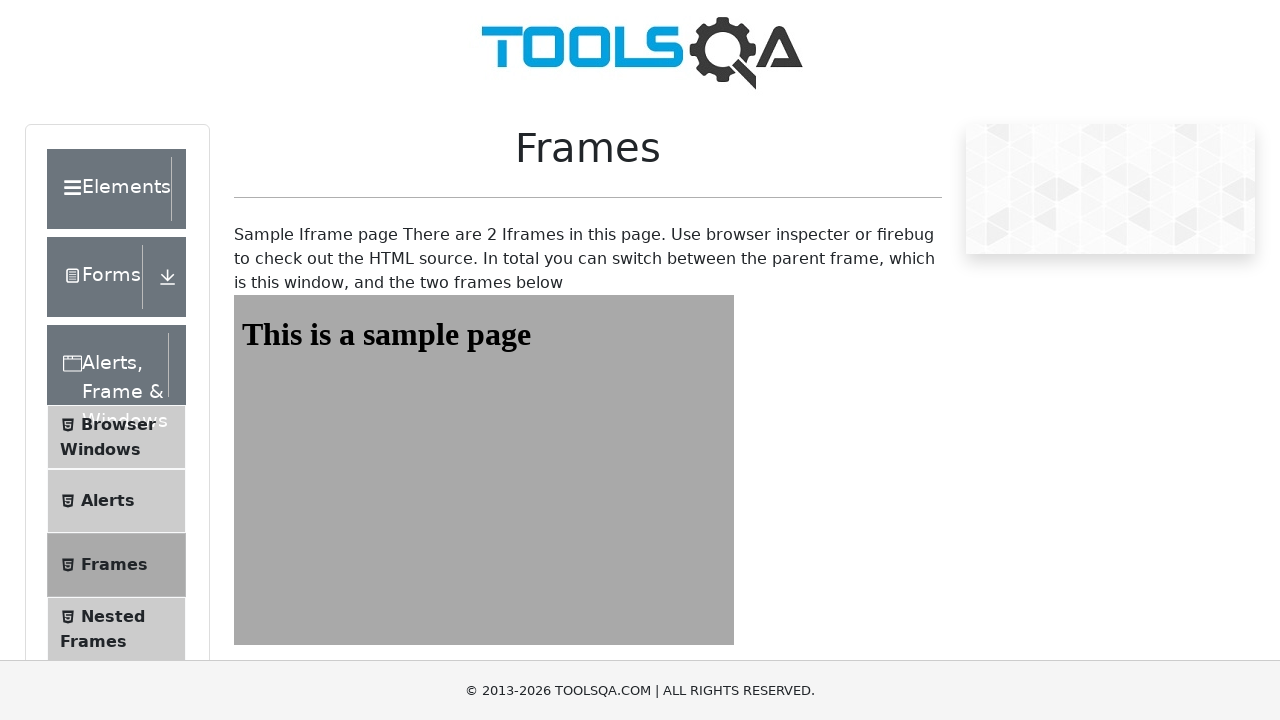

Navigated to iframe handling test page at https://demoqa.com/frames
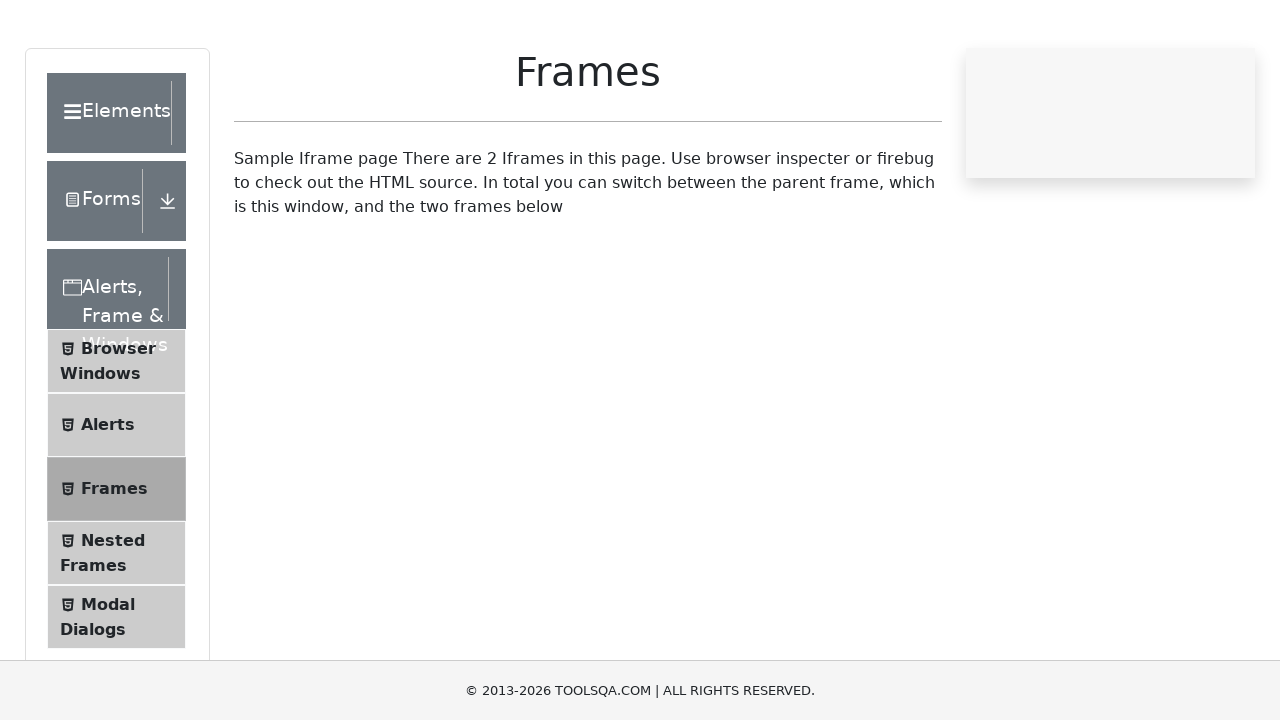

Located frame1 using frame_locator
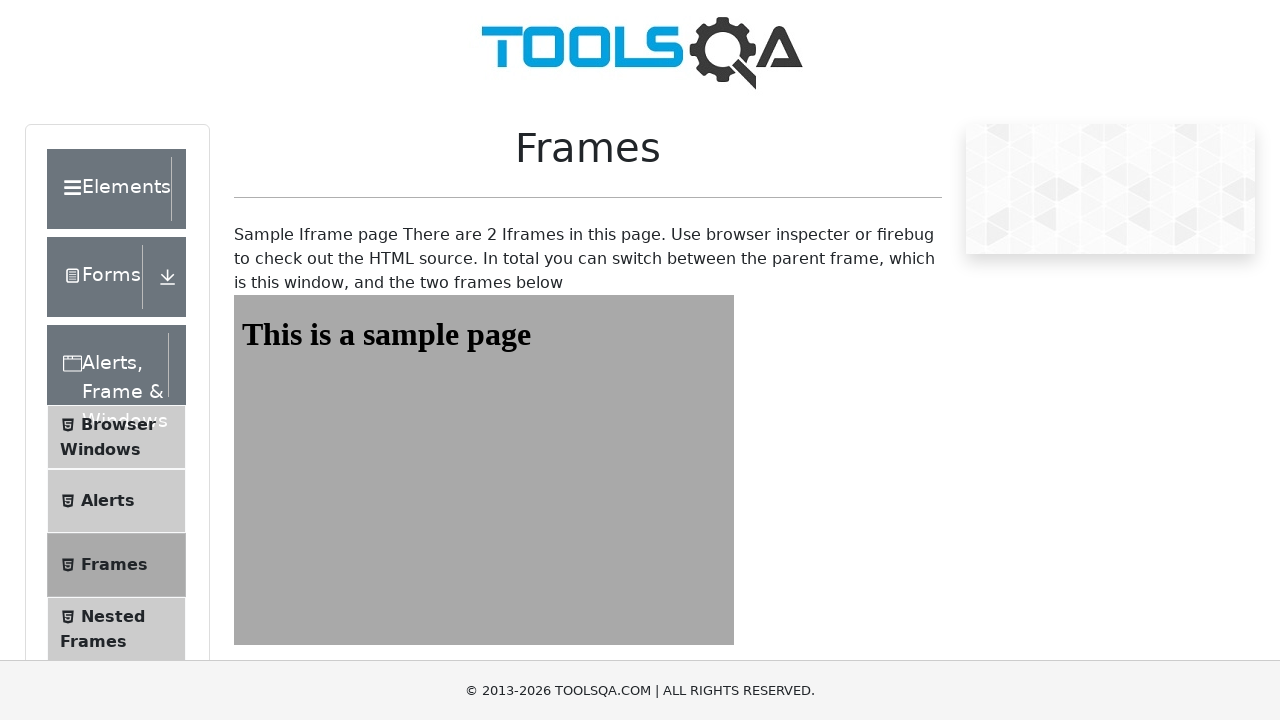

Retrieved text from frame1: 'This is a sample page'
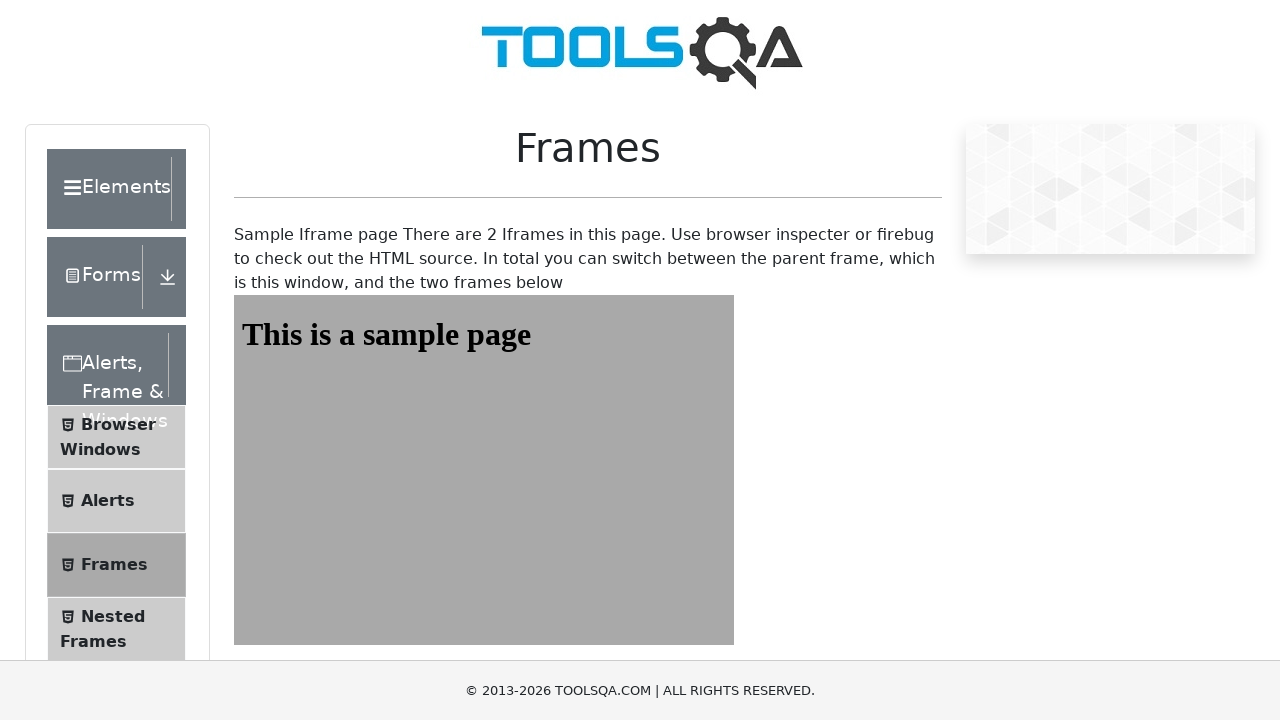

Retrieved text from parent page framesWrapper: 'Sample Iframe page There are 2 Iframes in this page. Use browser inspecter or firebug to check out the HTML source. In total you can switch between the parent frame, which is this window, and the two frames below'
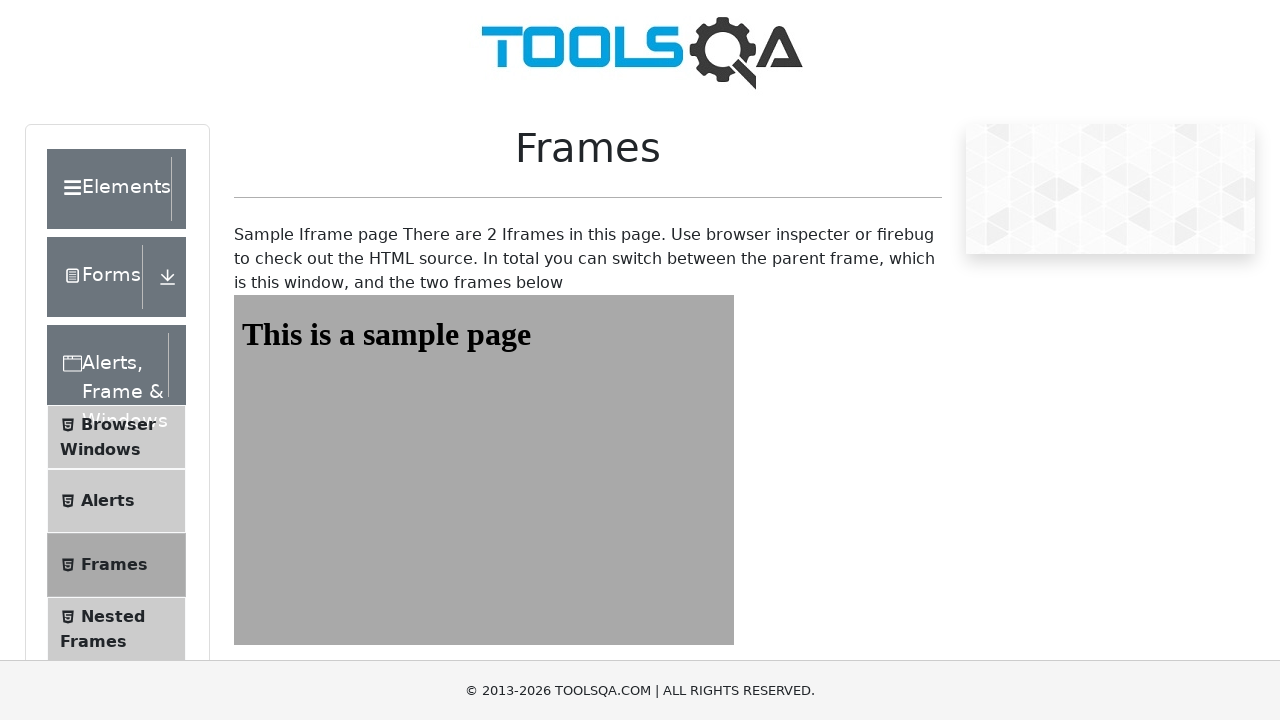

Located frame2 using frame_locator
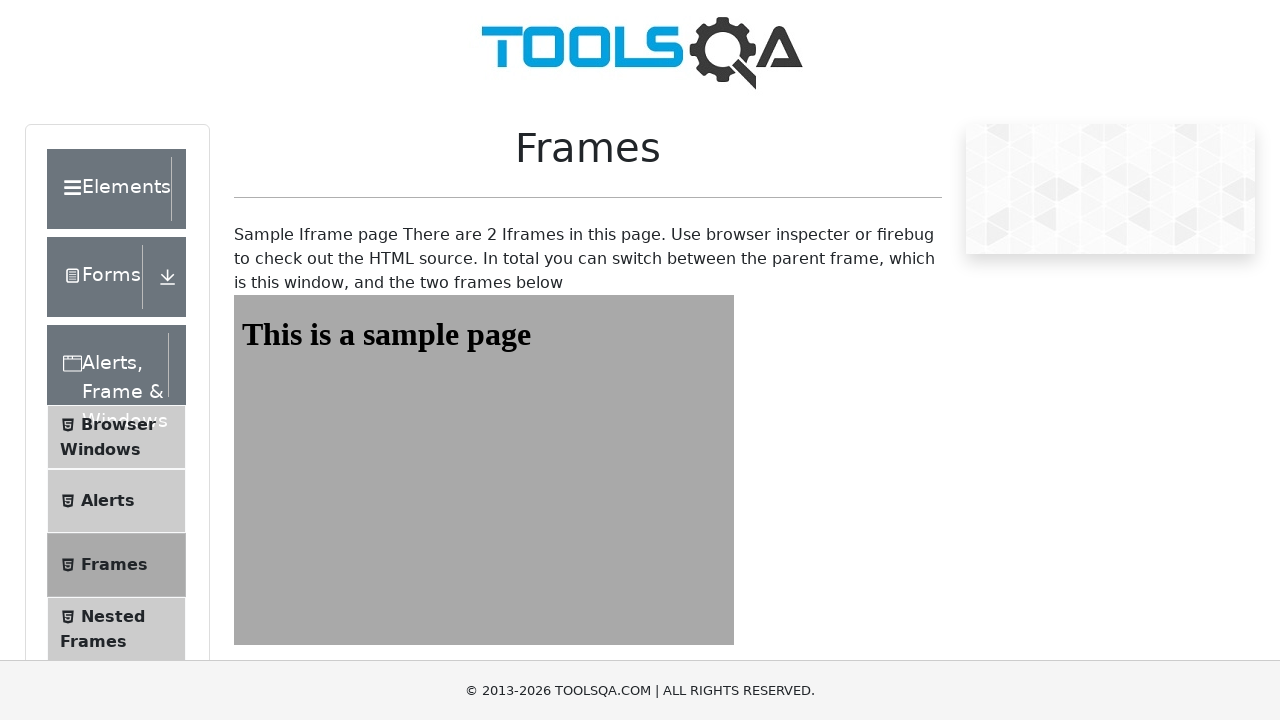

Retrieved text from frame2: 'This is a sample page 2nd frame Text'
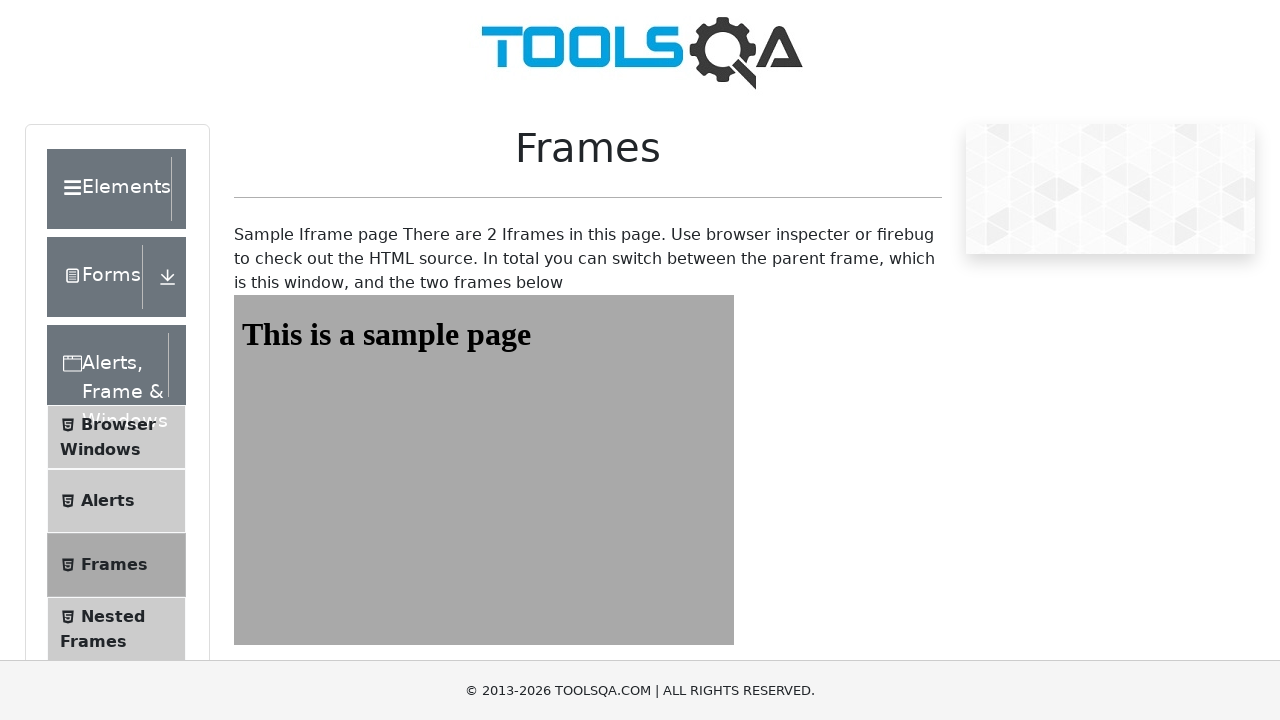

Verified main page content is accessible - framesWrapper element found
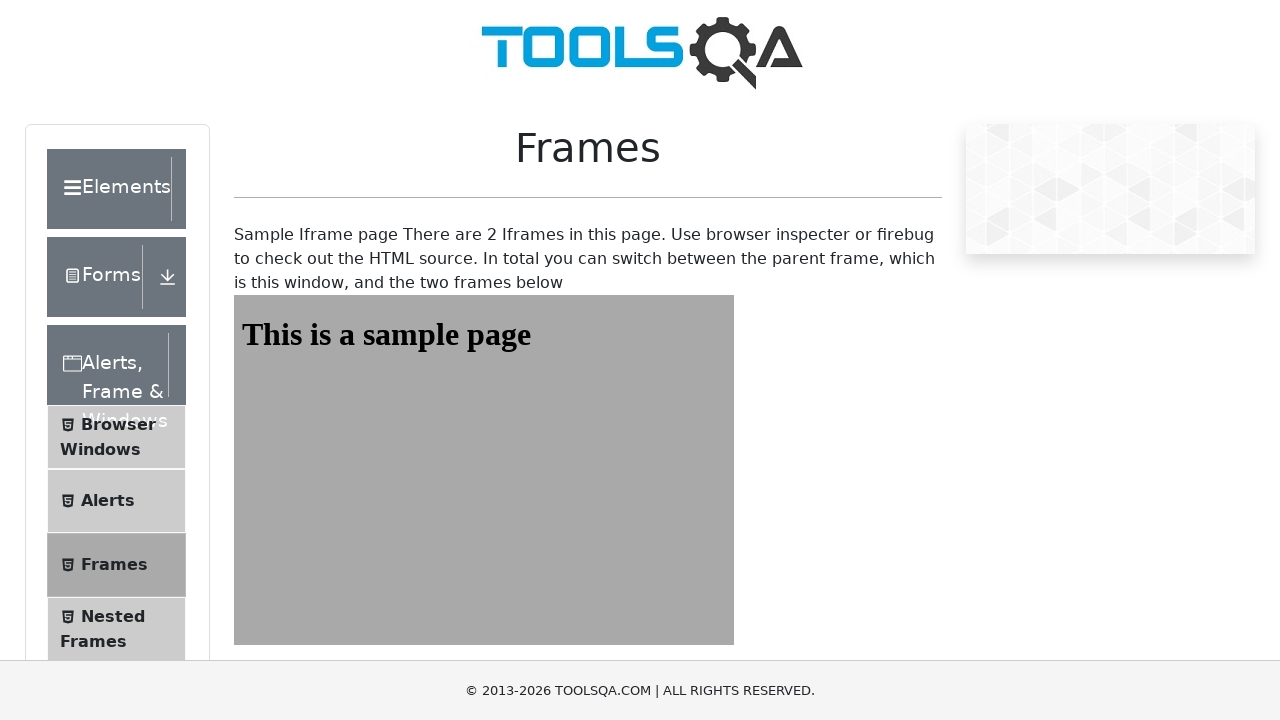

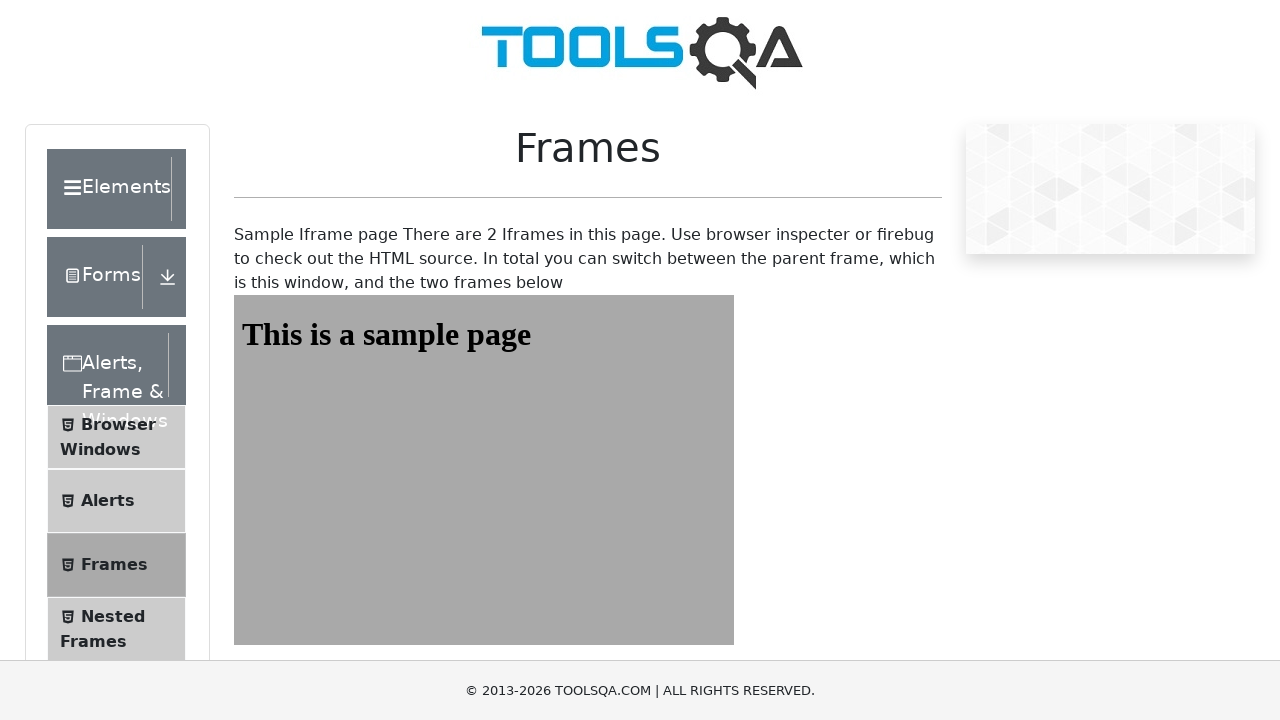